Navigates to the Careers page through the ABOUT dropdown menu and verifies the careers heading and intro paragraph are visible

Starting URL: https://www.andreandson.com/

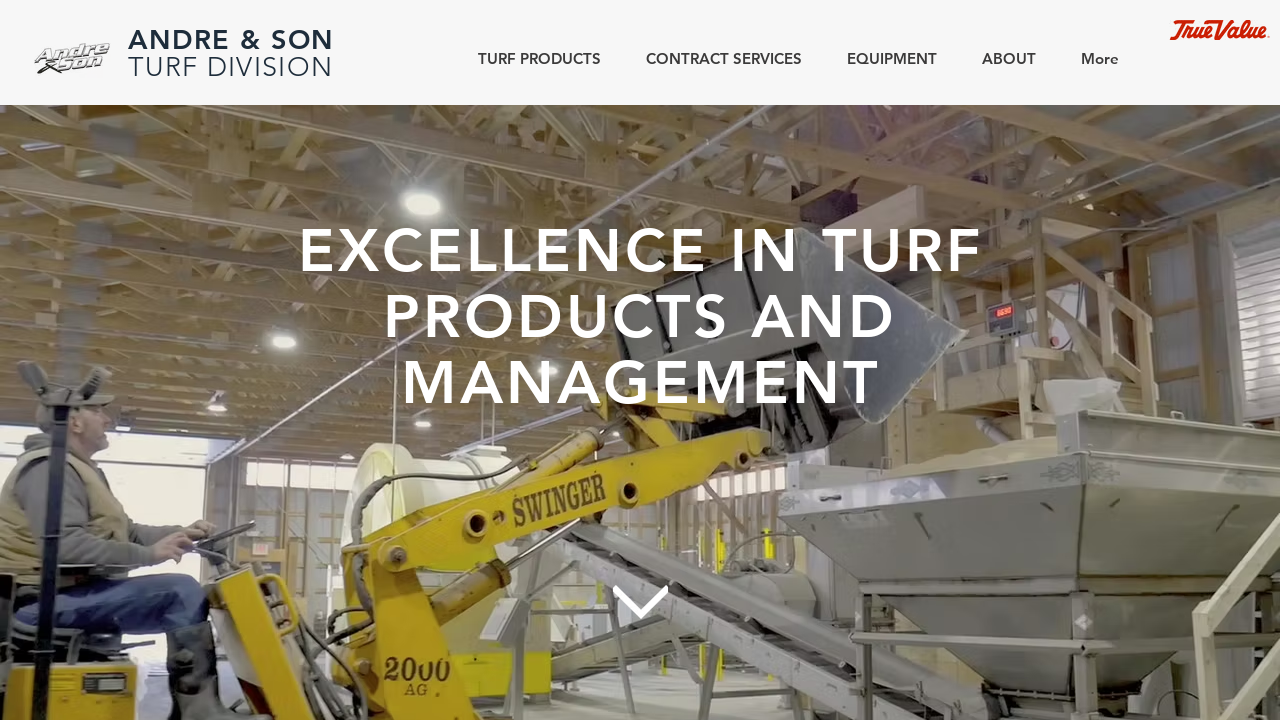

Hovered over ABOUT dropdown button at (1002, 58) on internal:role=button[name="ABOUT"s]
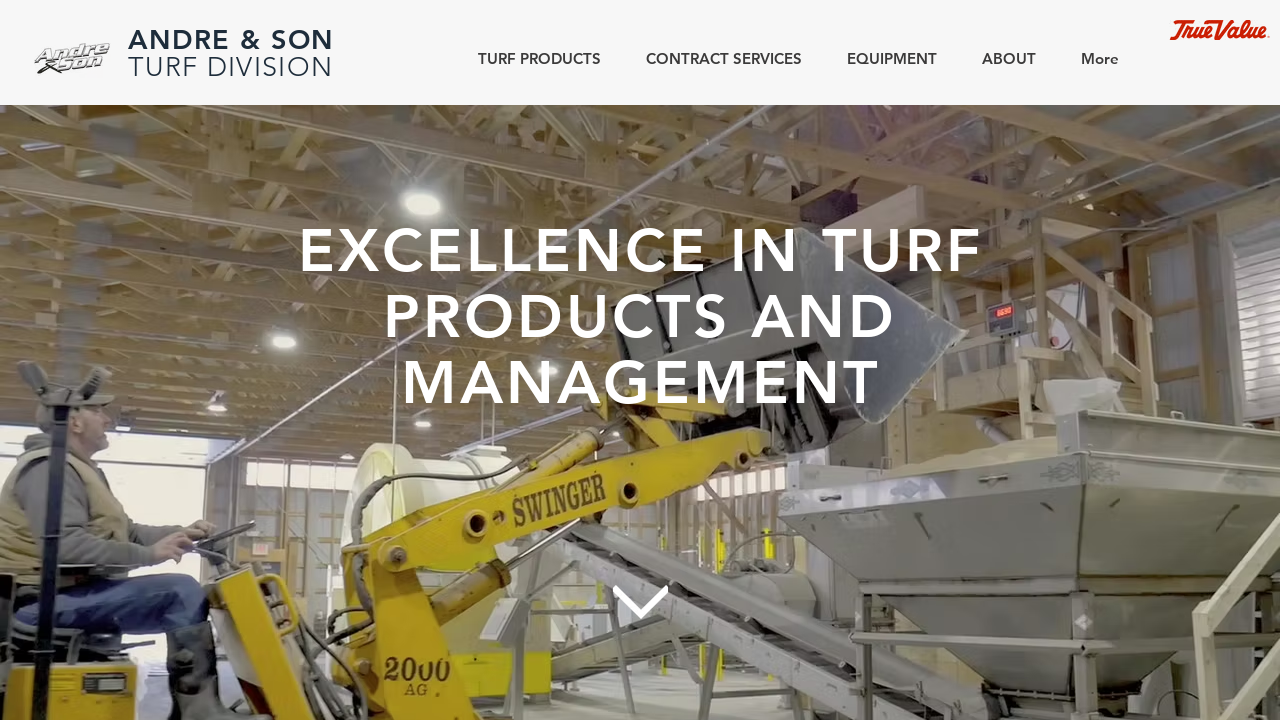

Waited 1500ms for dropdown menu to appear
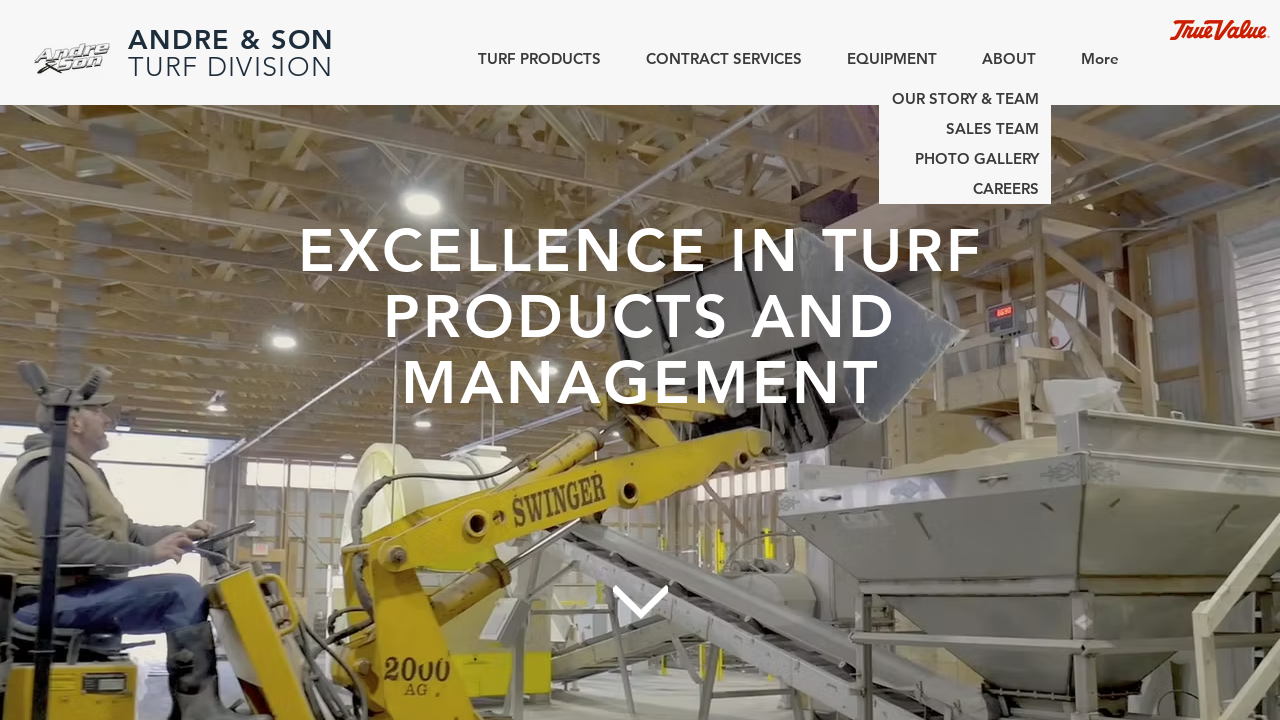

CAREERS link became visible in dropdown menu
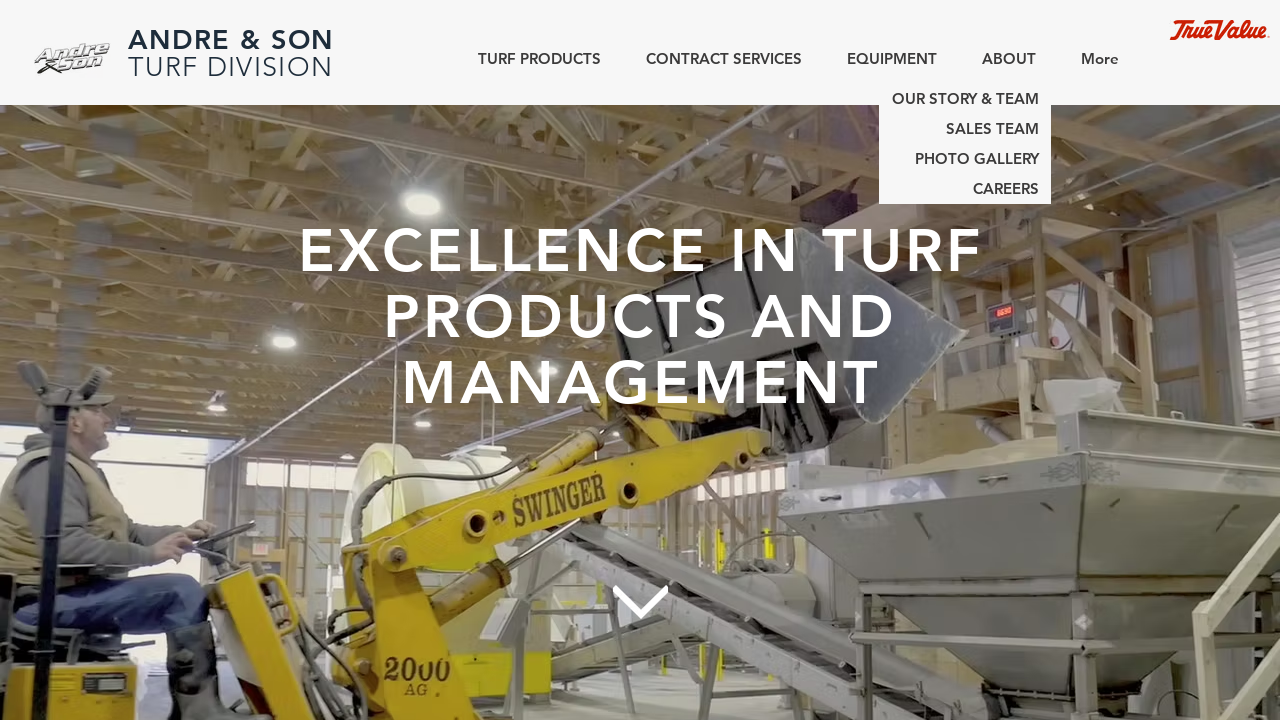

Scrolled CAREERS link into view
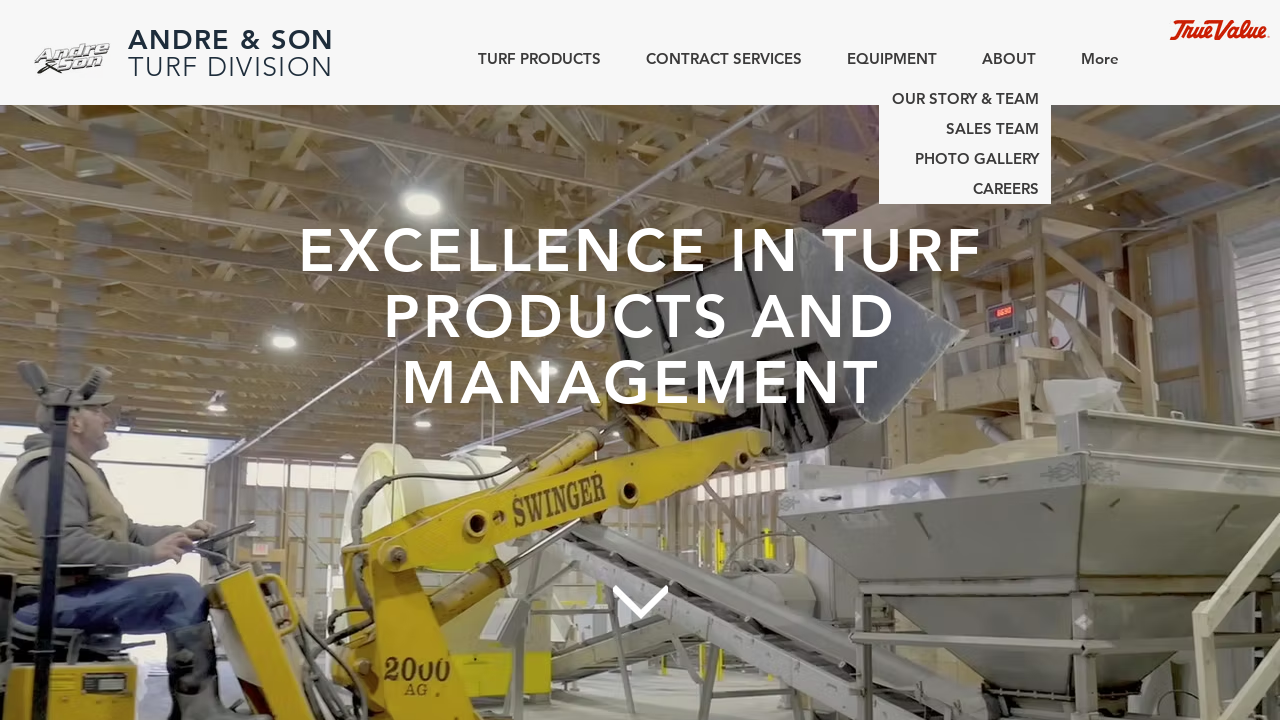

Clicked CAREERS link in dropdown menu at (965, 189) on a:visible >> internal:has-text="CAREERS"i >> nth=0
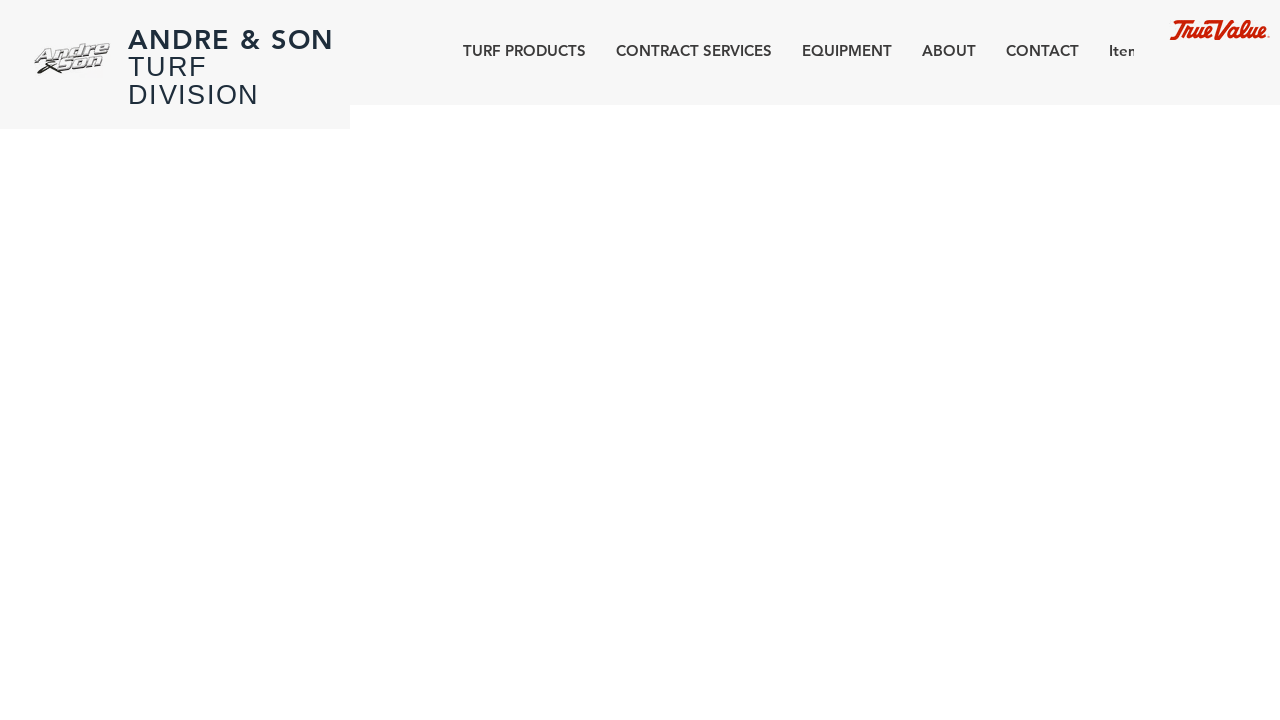

Successfully navigated to Careers page
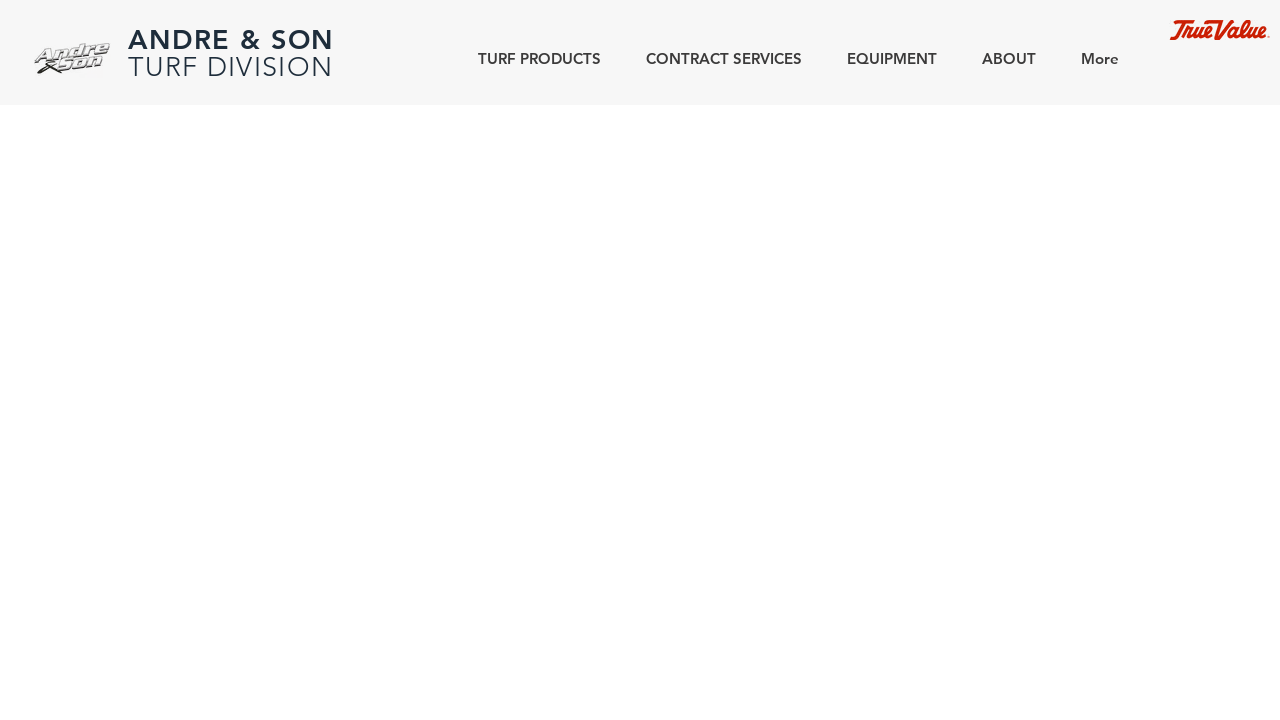

Scrolled Careers heading into view
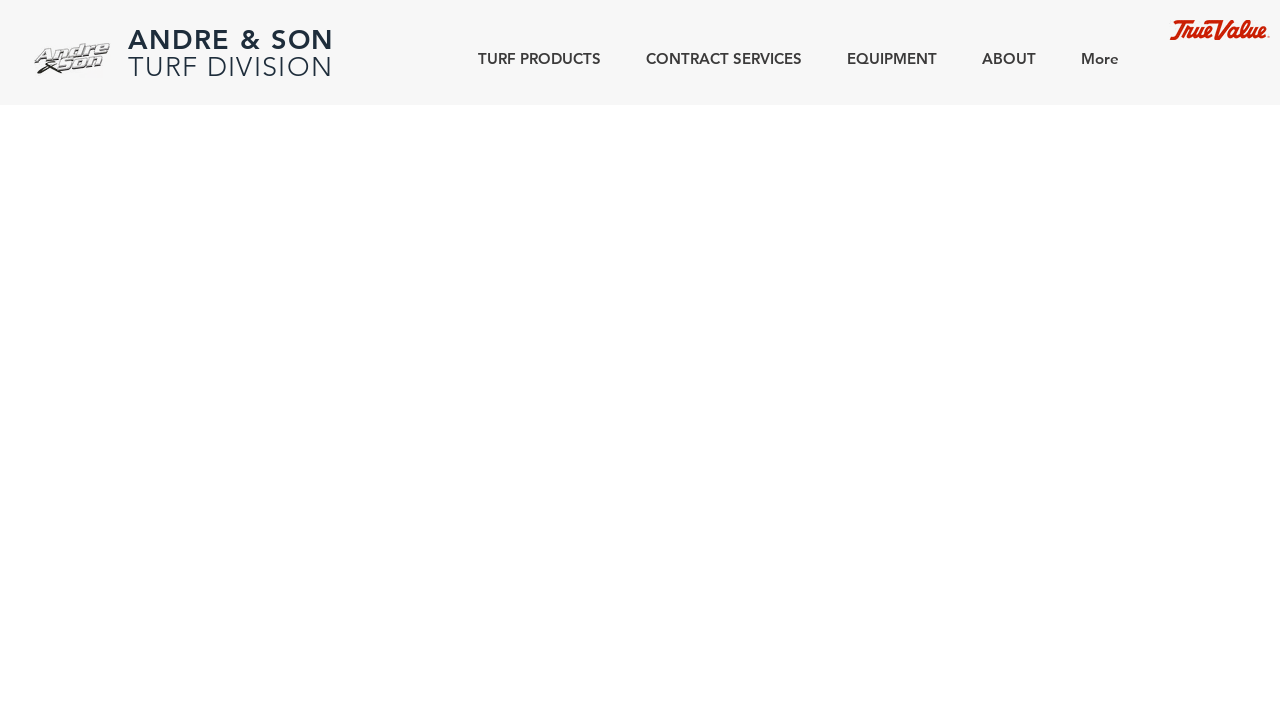

Verified Careers heading is visible
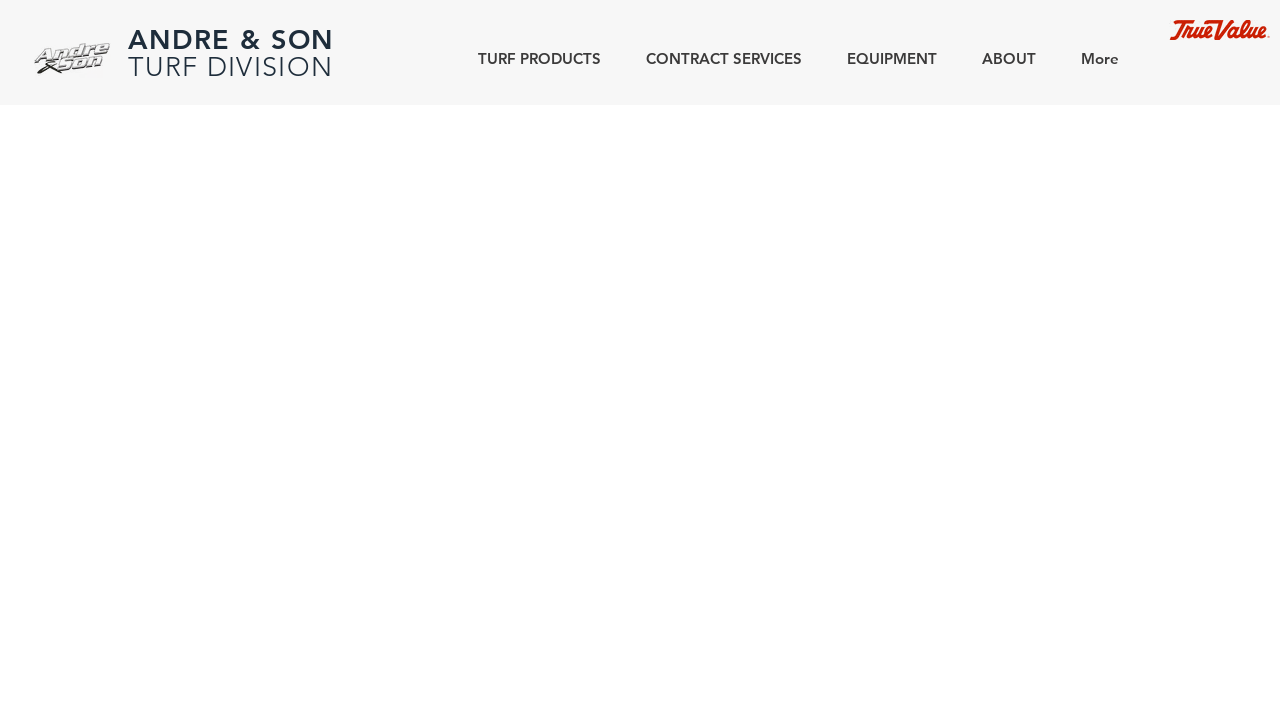

Verified intro paragraph is visible
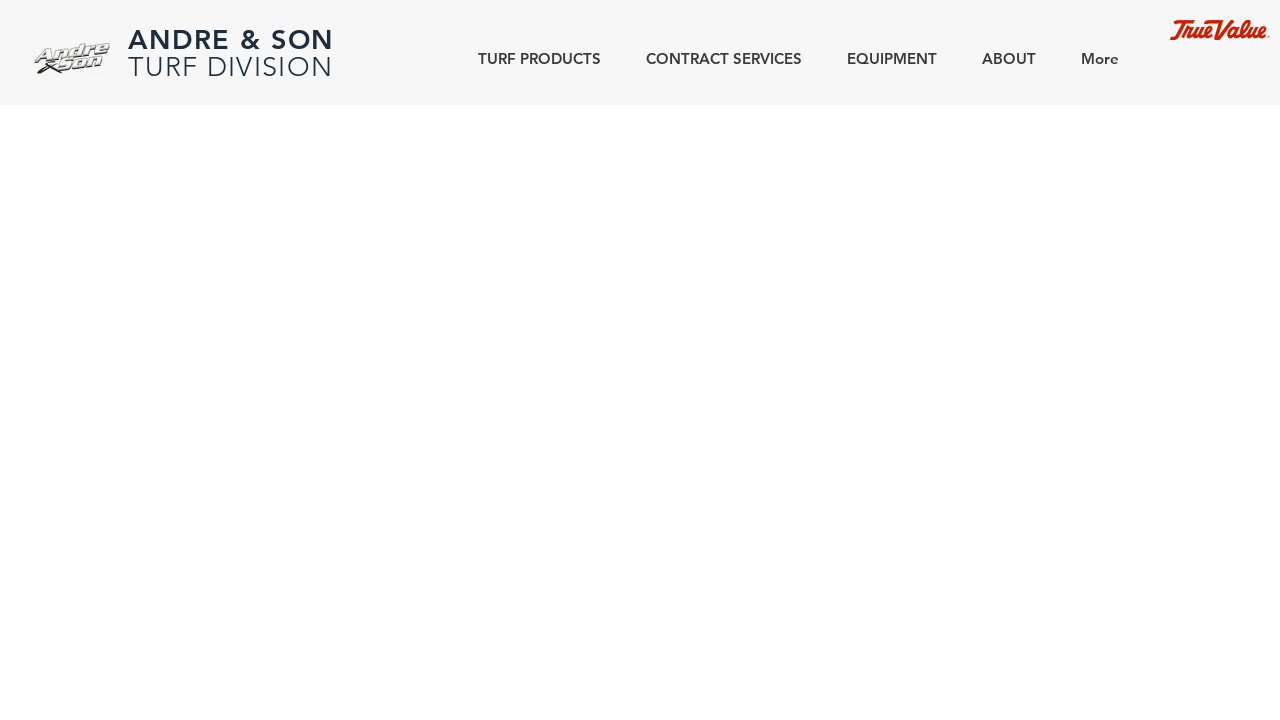

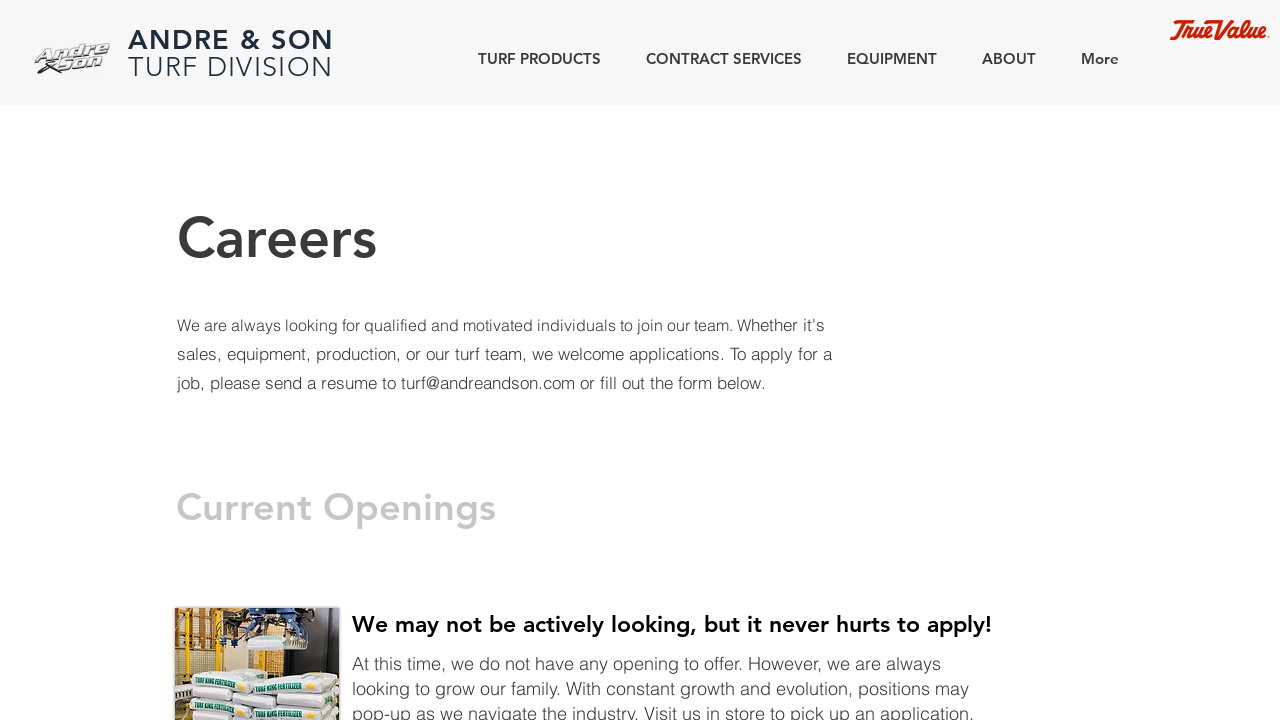